Tests that clicking the timer alert button triggers an alert after 5 seconds with the correct message

Starting URL: https://demoqa.com/alerts

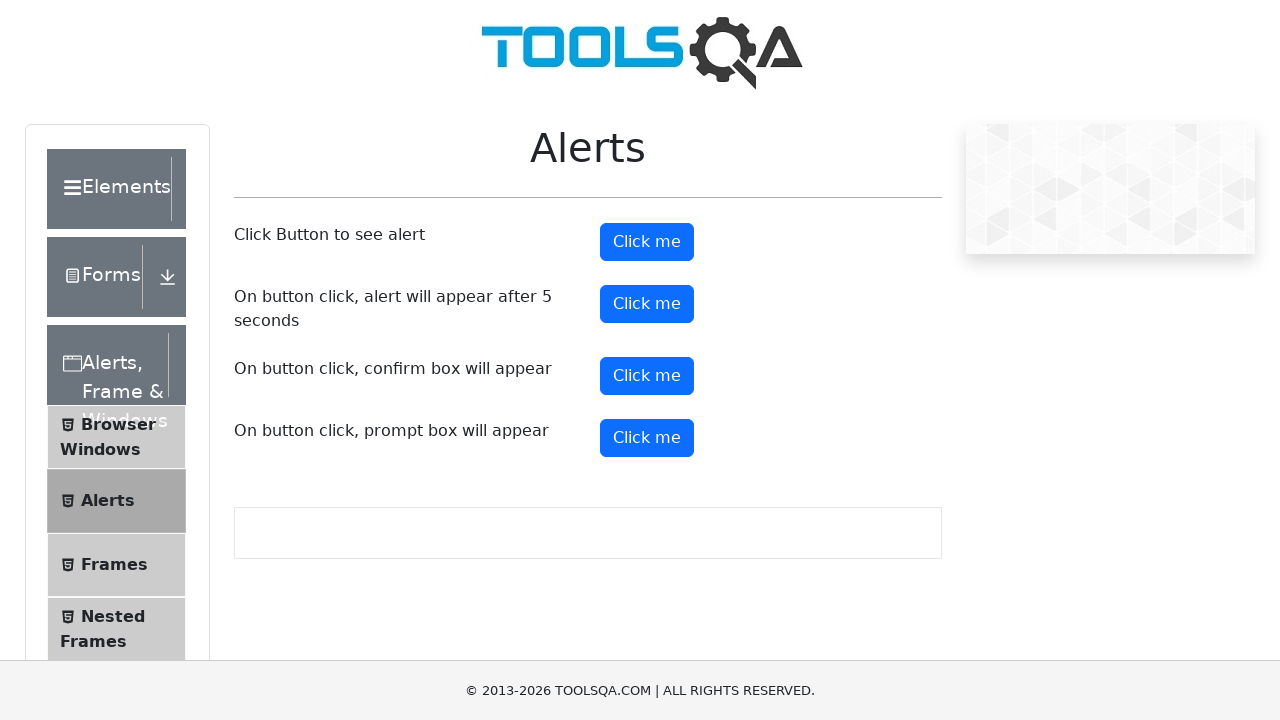

Registered dialog handler for alert verification
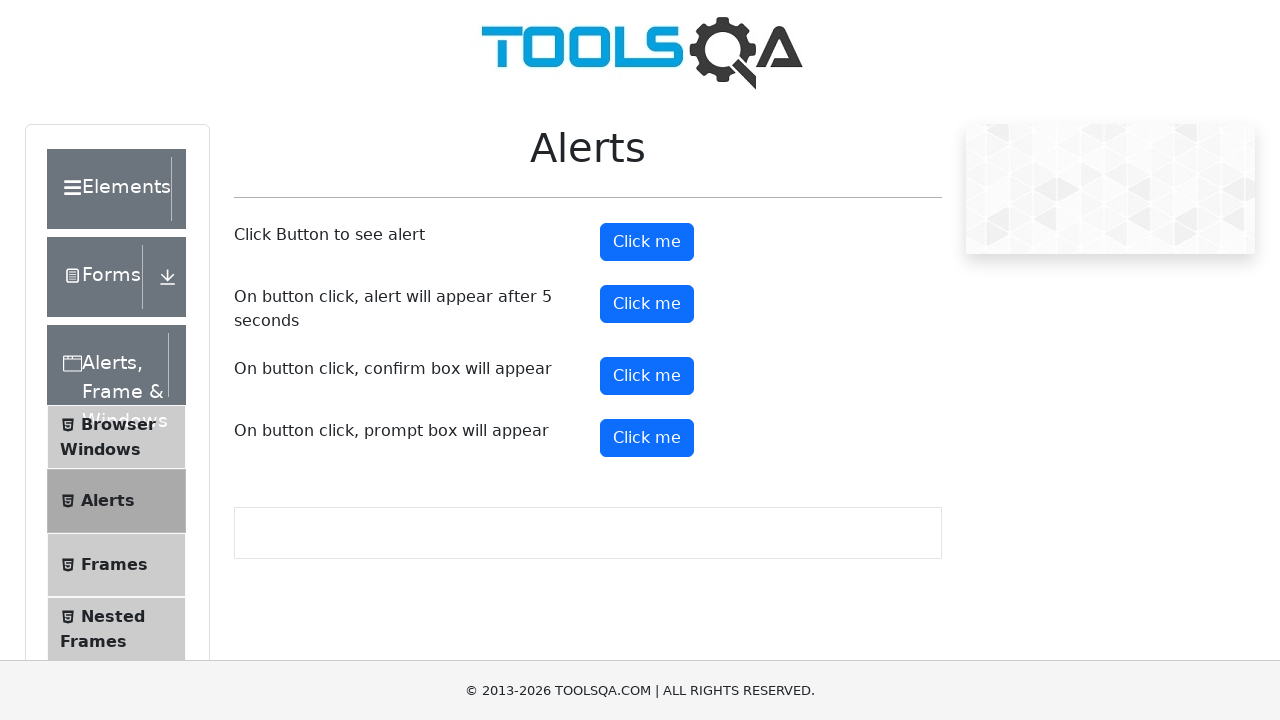

Clicked timer alert button at (647, 304) on #timerAlertButton
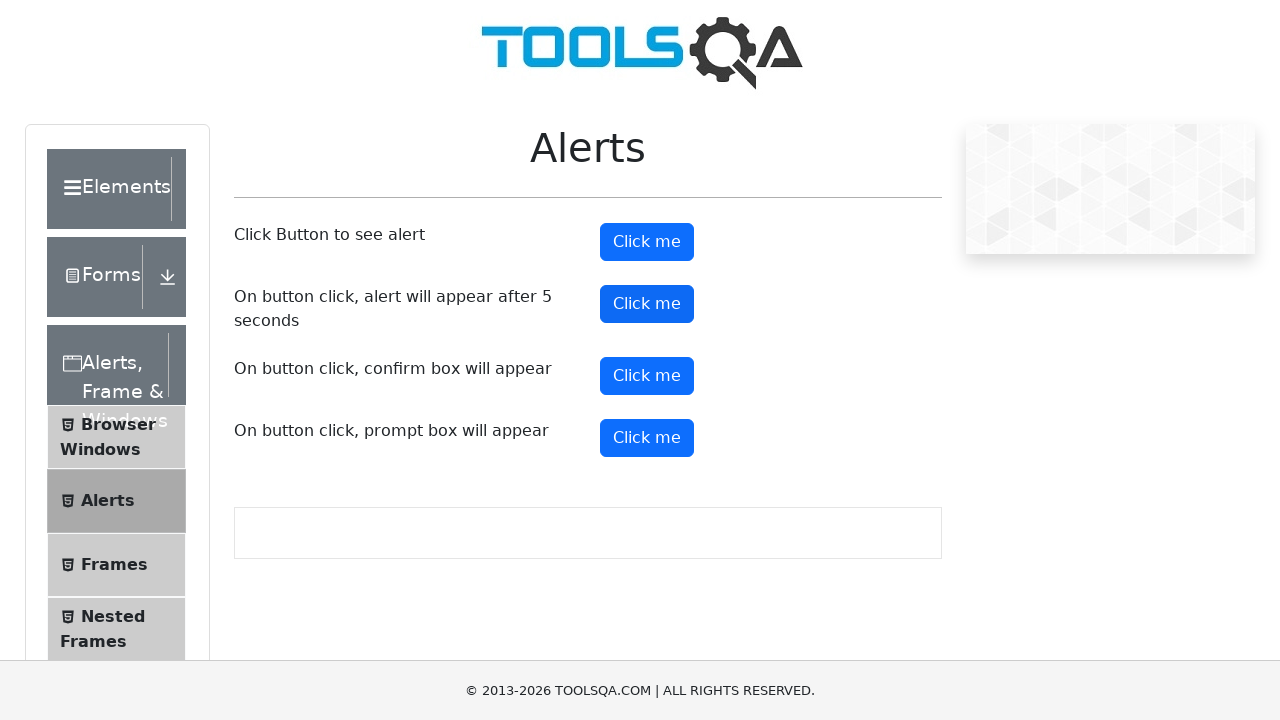

Waited 5.5 seconds for alert to appear and dialog handler executed
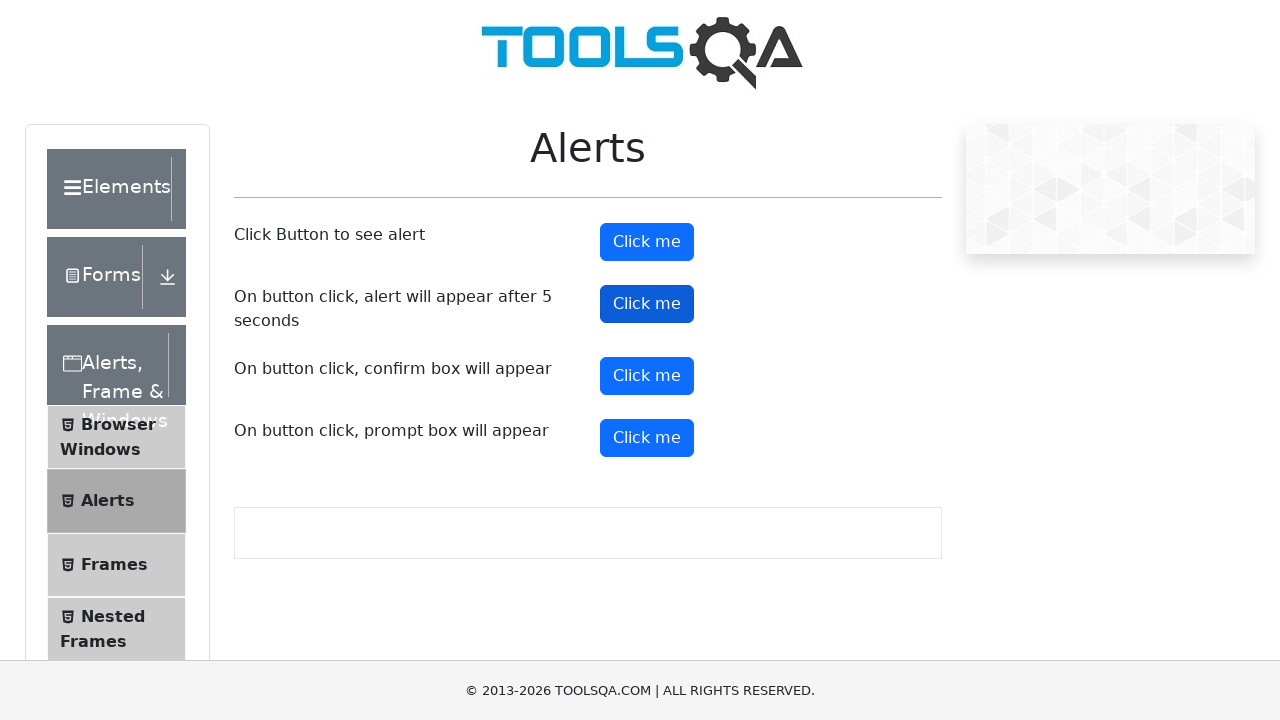

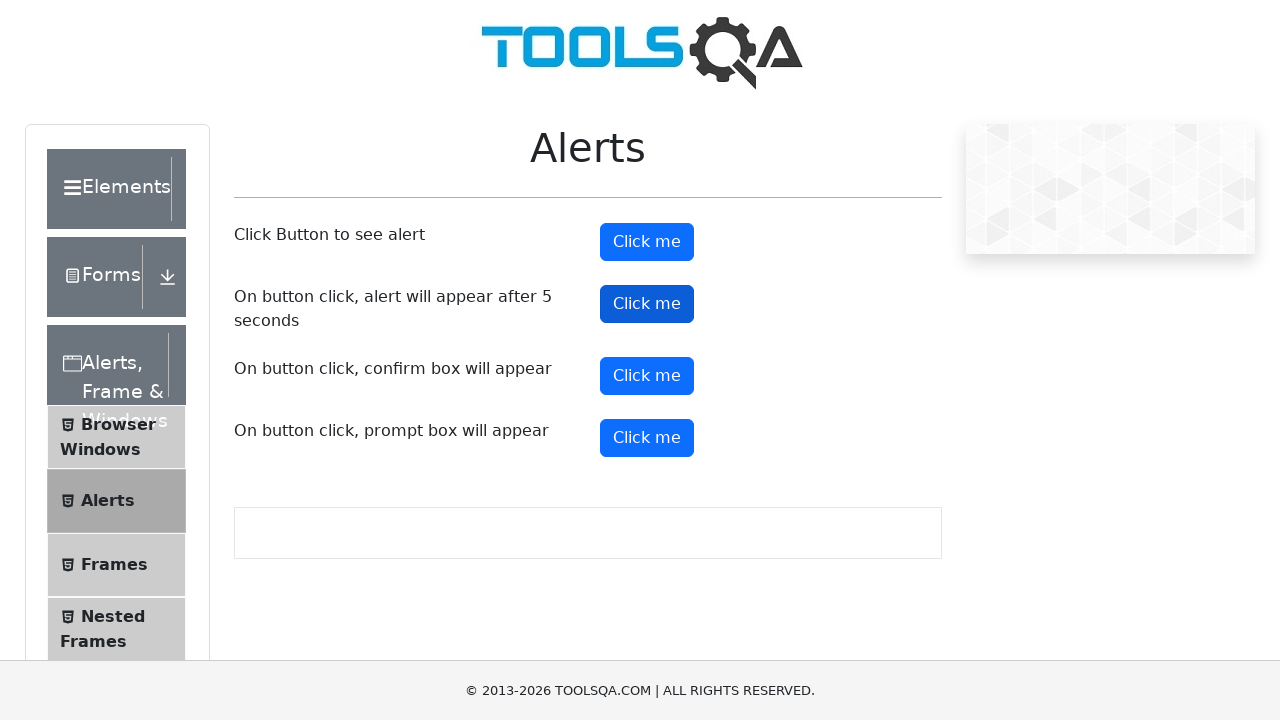